Simple test that navigates to Walmart homepage and verifies the page loads

Starting URL: https://walmart.com

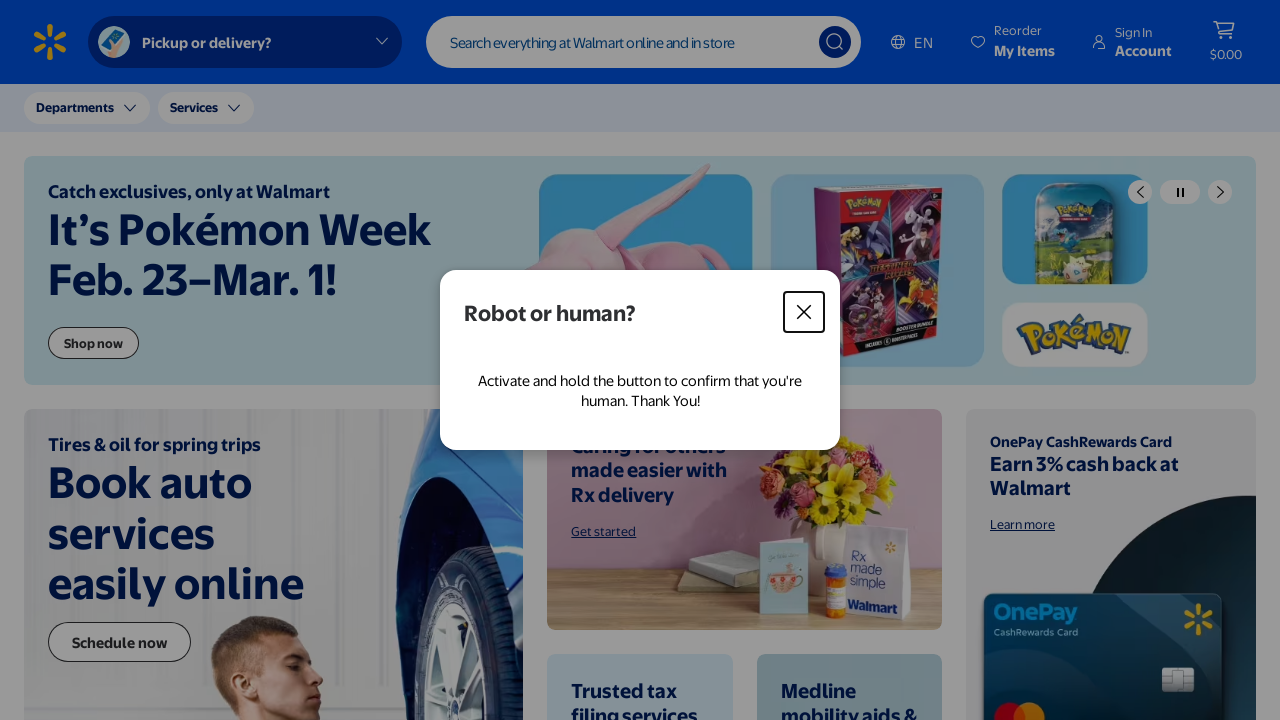

Waited for page DOM content to load
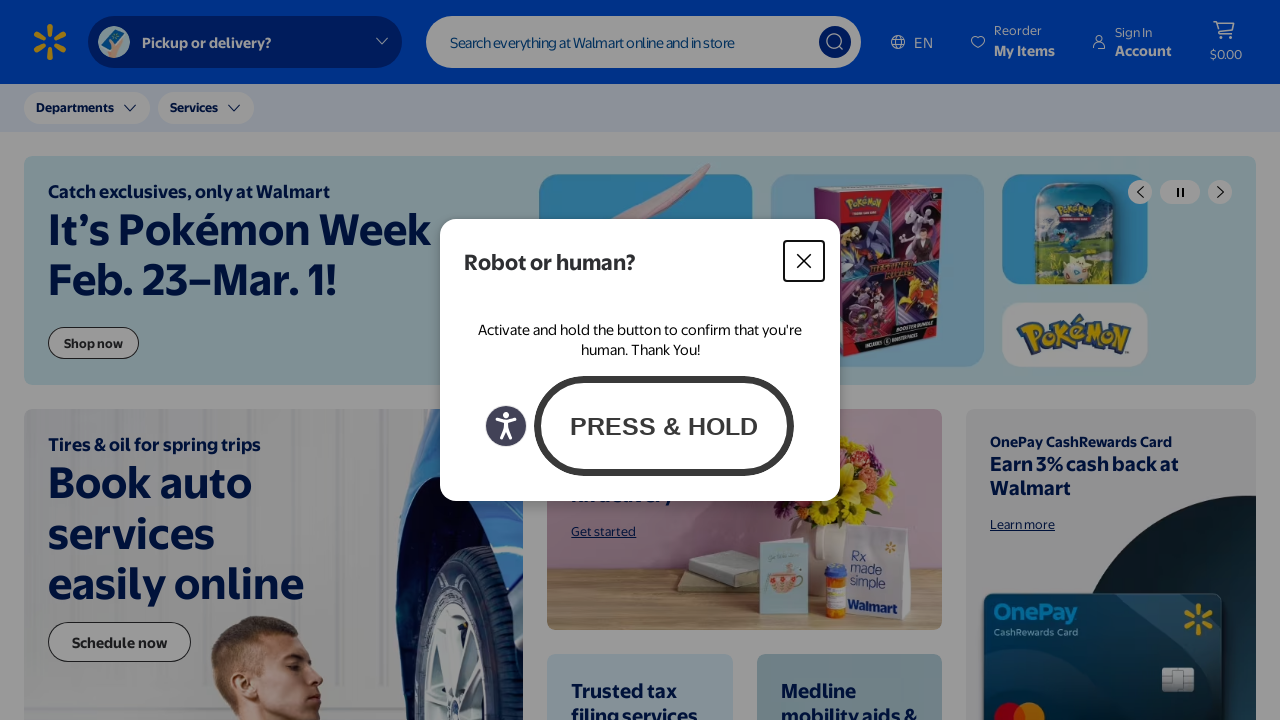

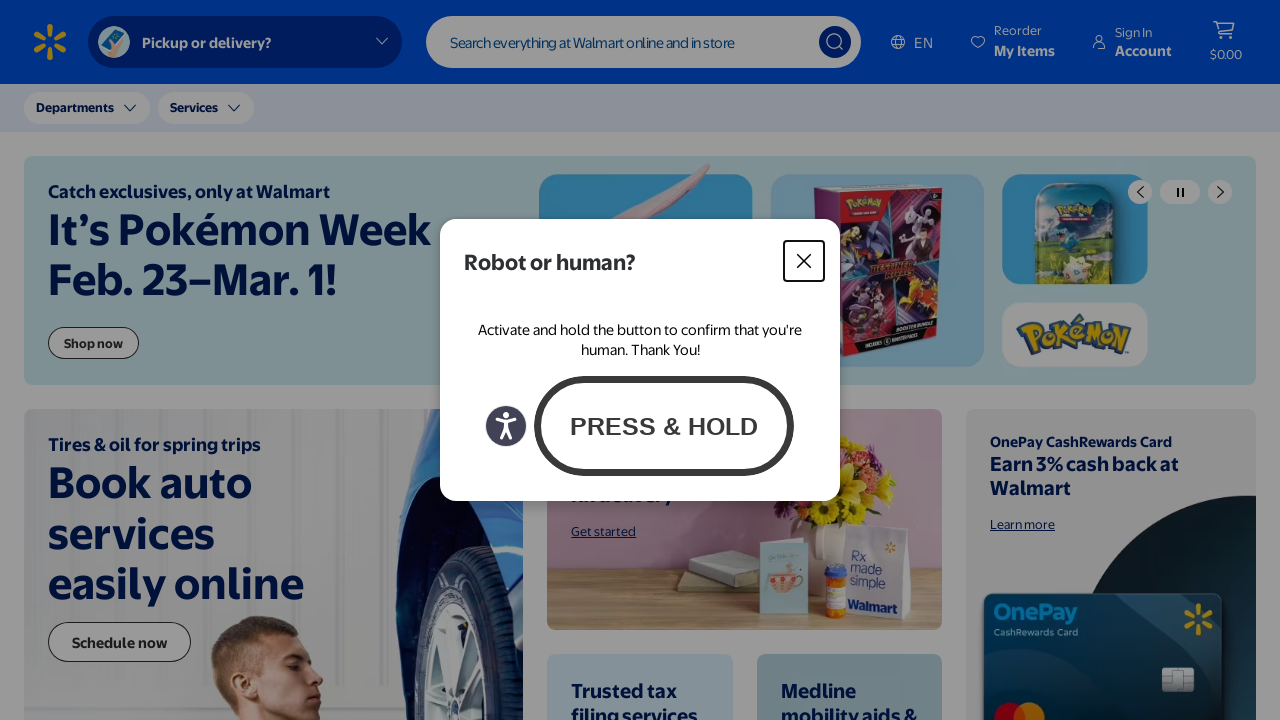